Tests a demo login form on a training website by entering invalid credentials (admin/passwrd) and verifying the error message appears

Starting URL: https://training-support.net/webelements

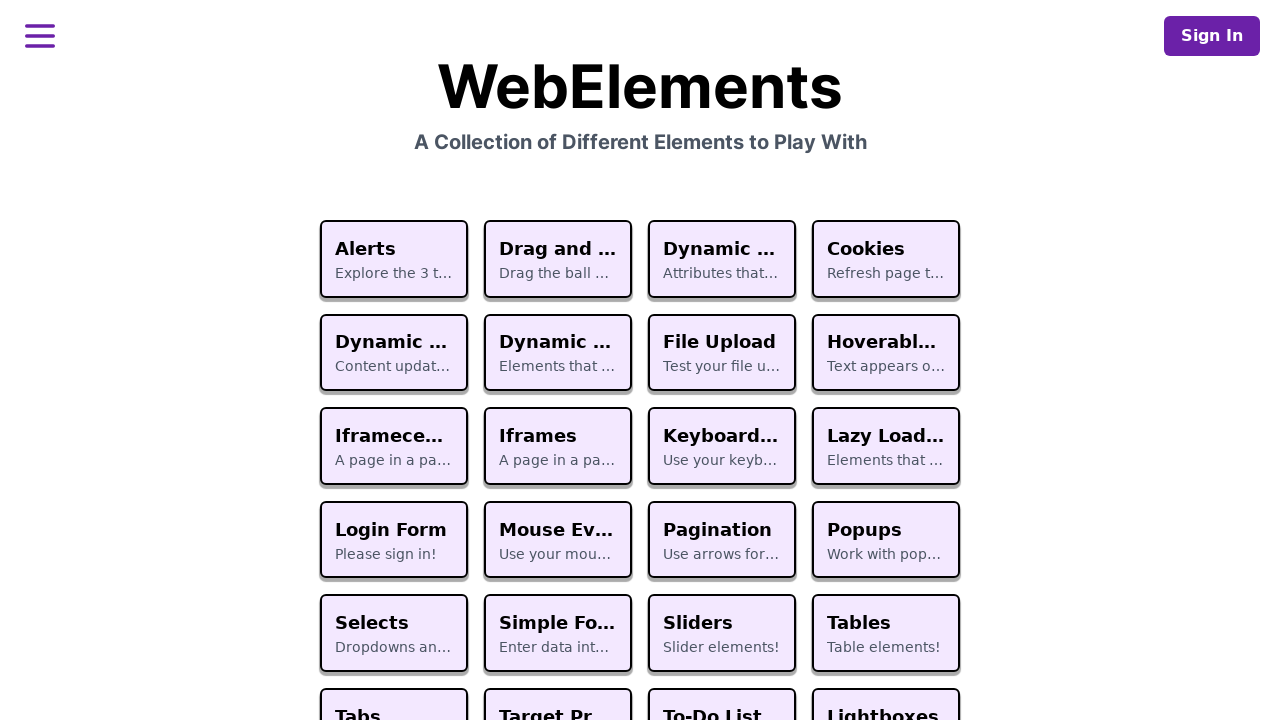

Clicked on the Login Form card at (394, 530) on text=Login Form
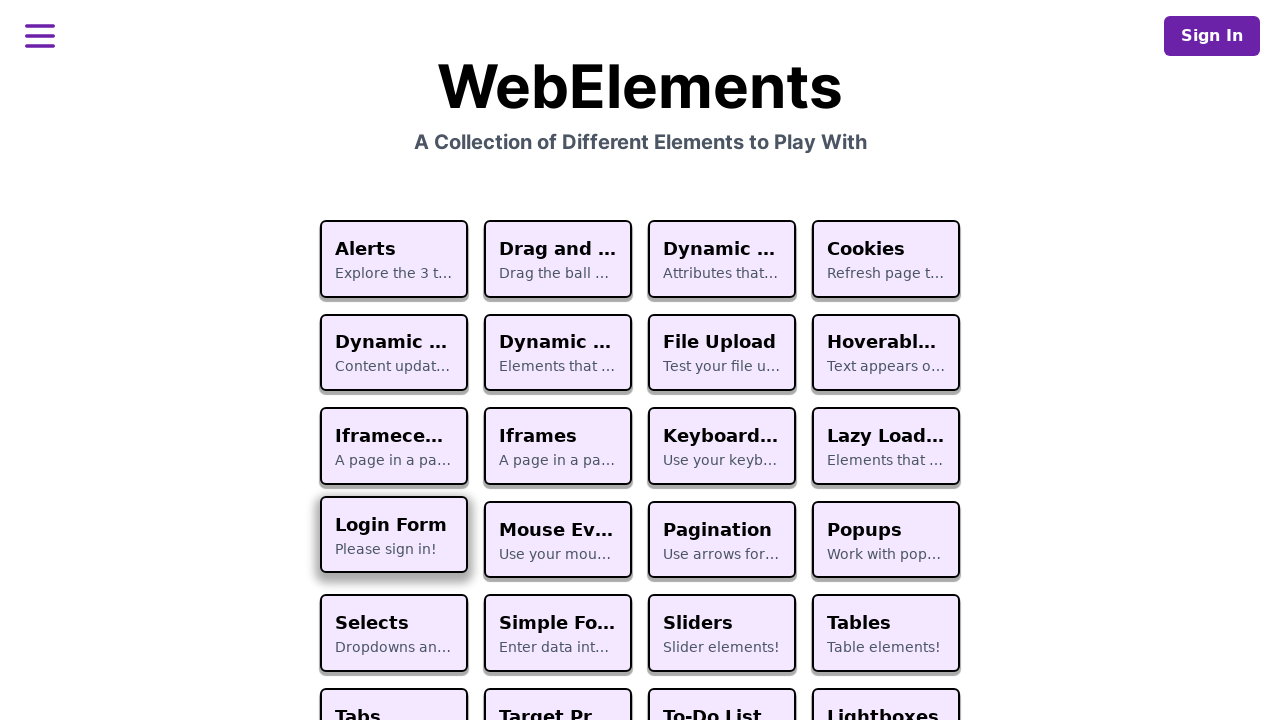

Login form page loaded - username field is visible
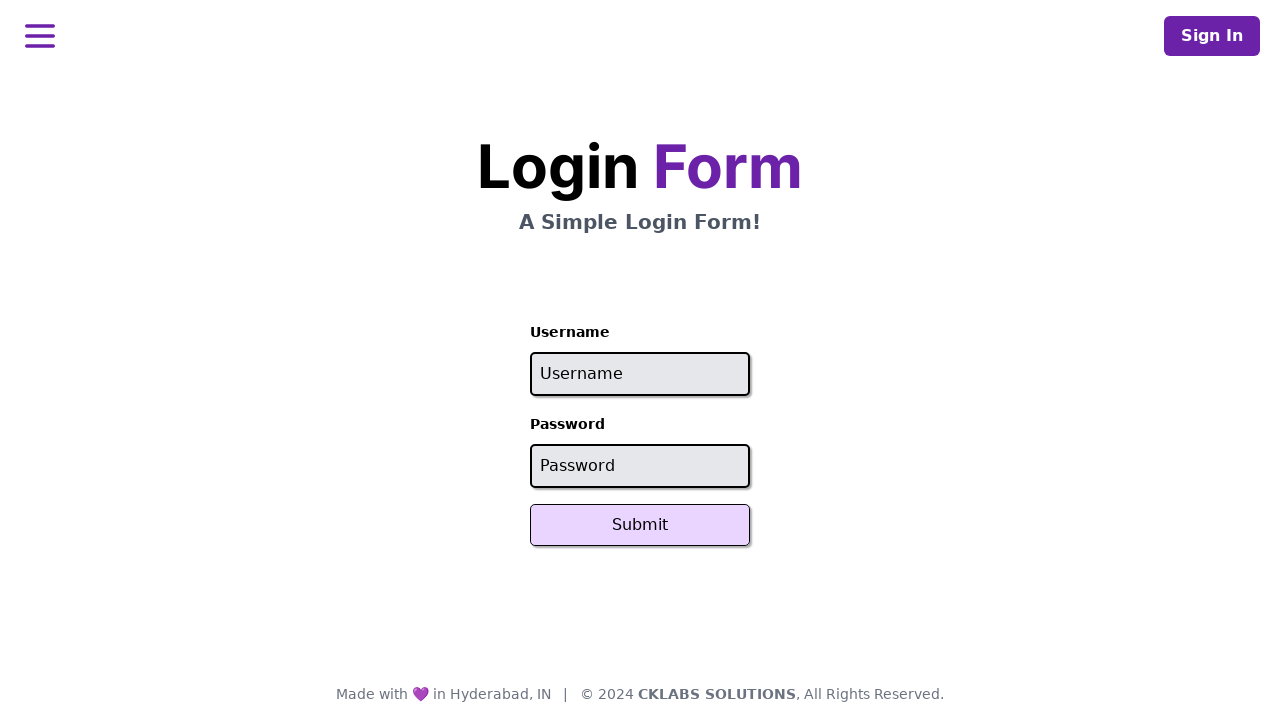

Filled username field with 'admin' on #username
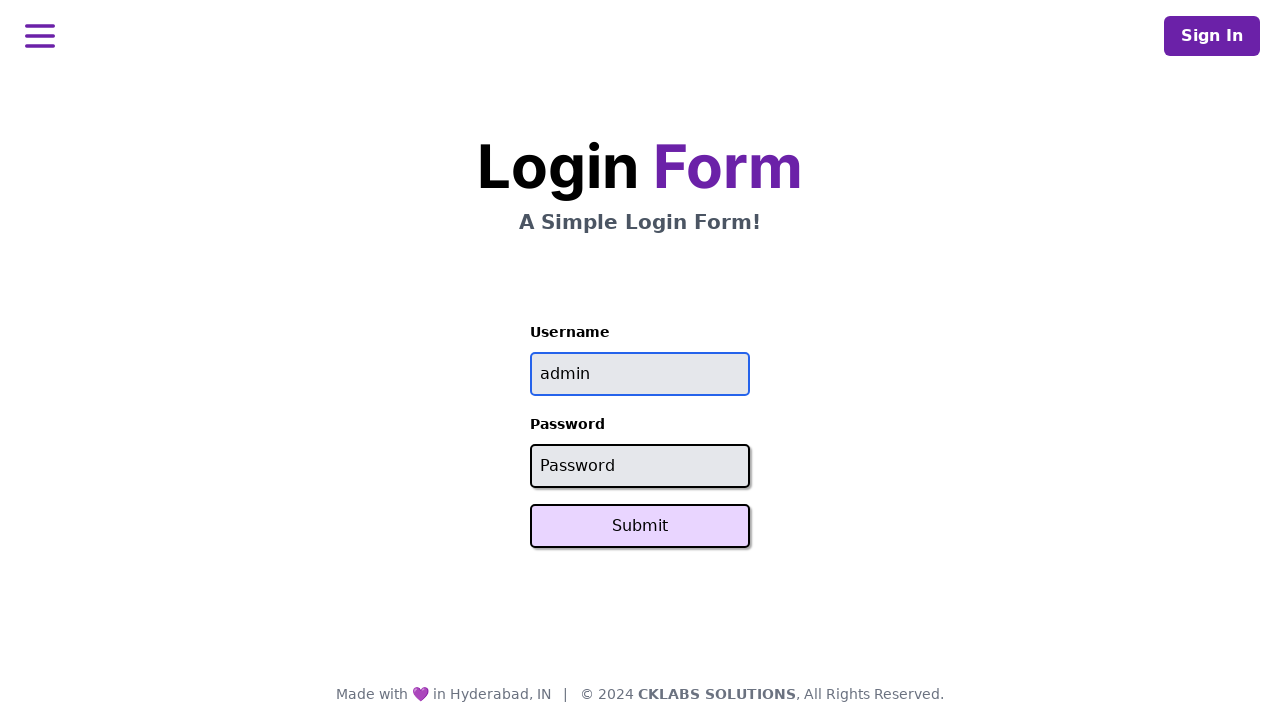

Filled password field with invalid password 'passwrd' on #password
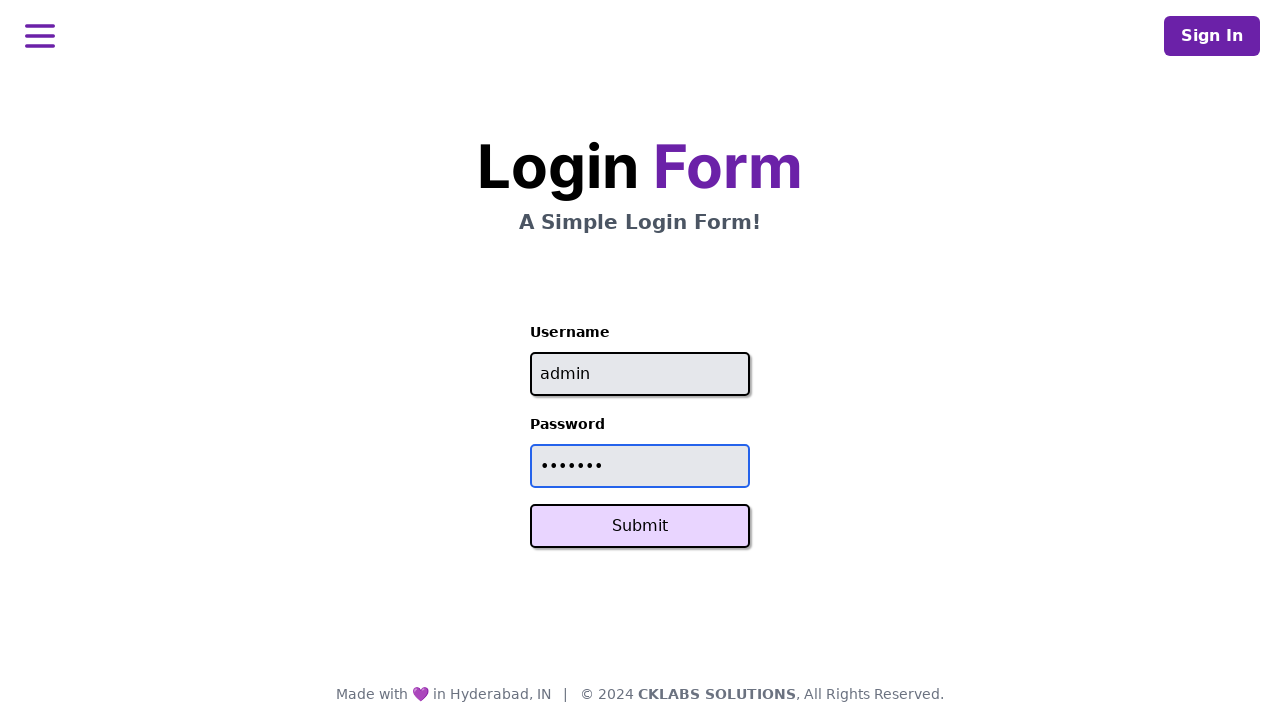

Clicked Submit button to attempt login with invalid credentials at (640, 526) on button:has-text('Submit')
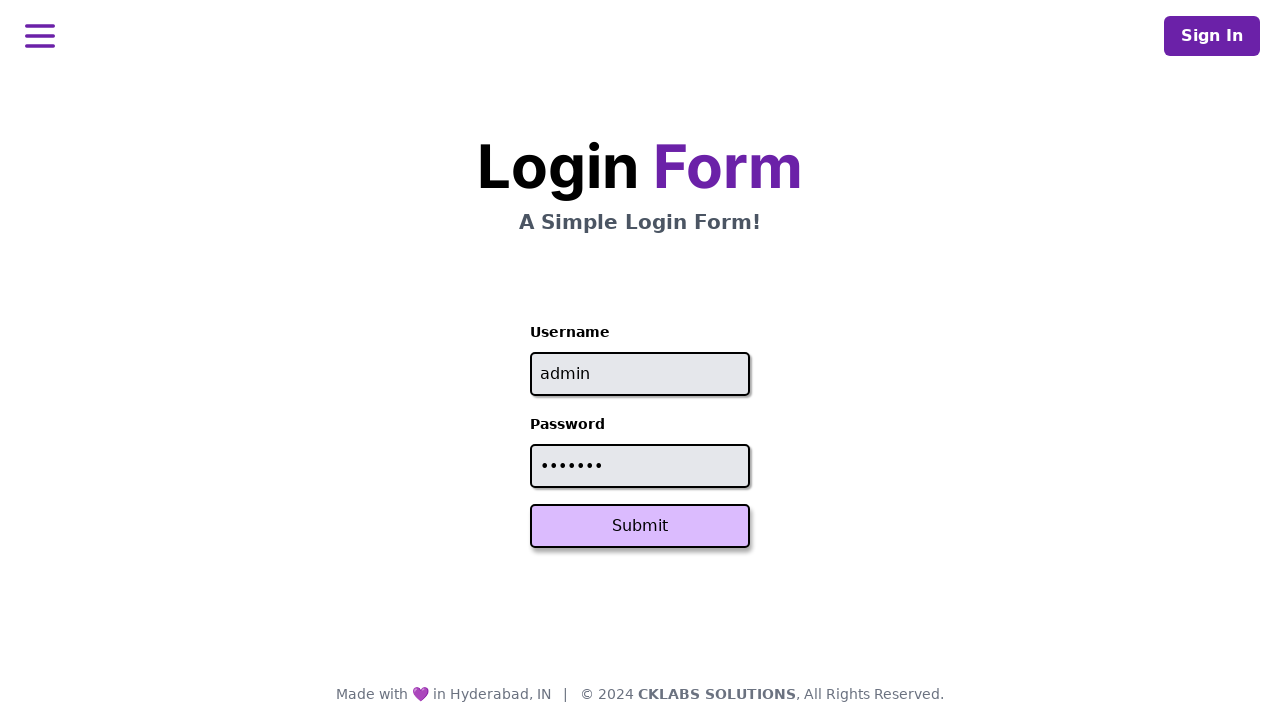

Error message 'Invalid credentials' appeared - confirming invalid login attempt was properly handled
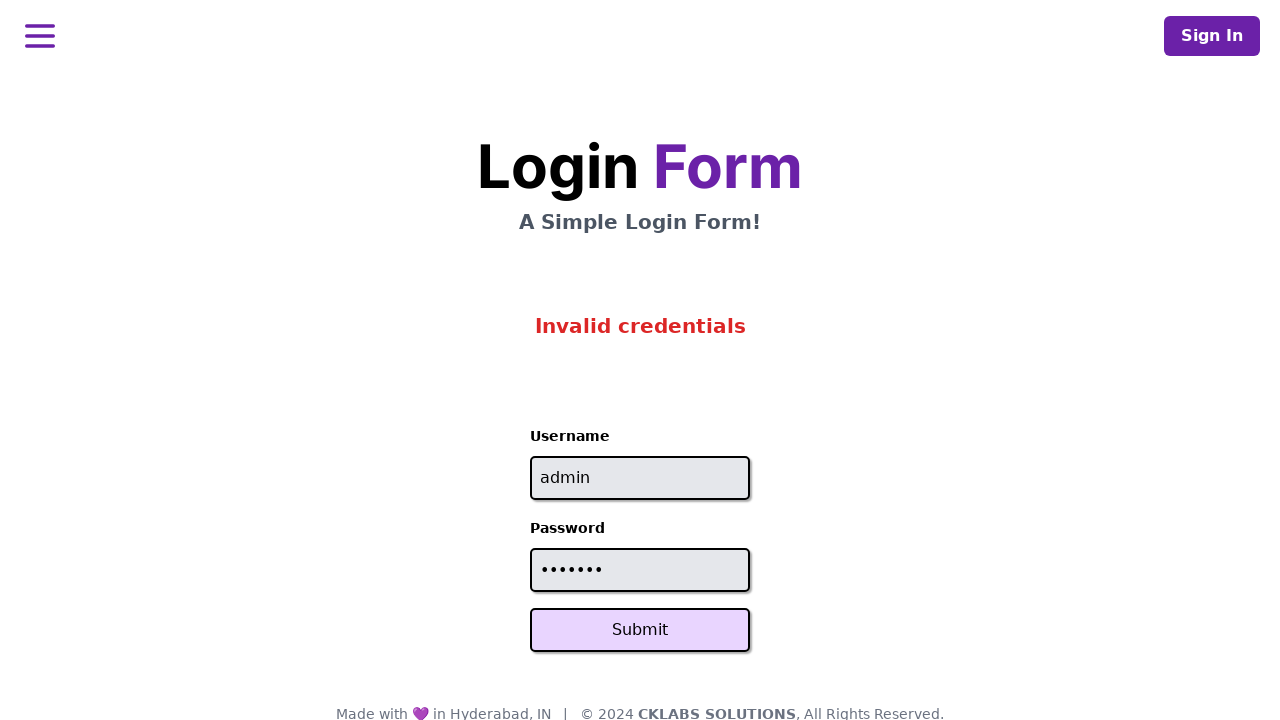

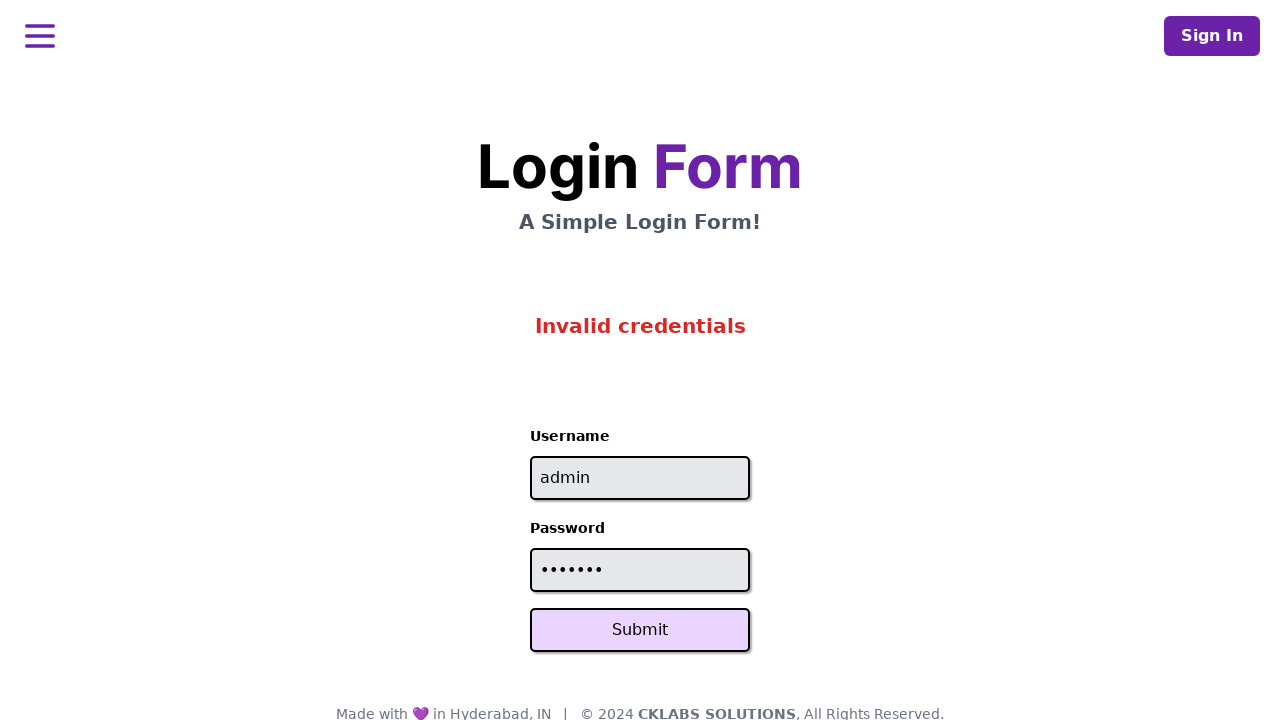